Navigates to Zoho API Console and verifies it loads successfully

Starting URL: https://api-console.zoho.com/

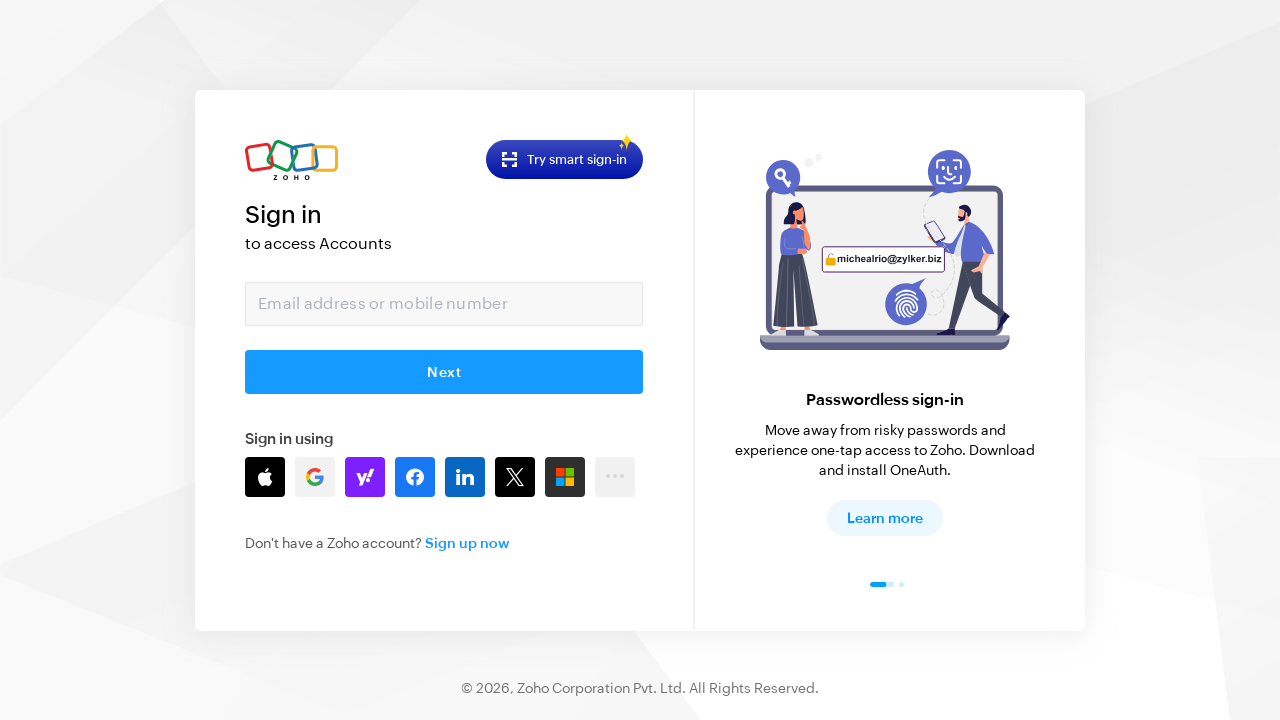

Waited for Zoho API Console page to fully load (networkidle)
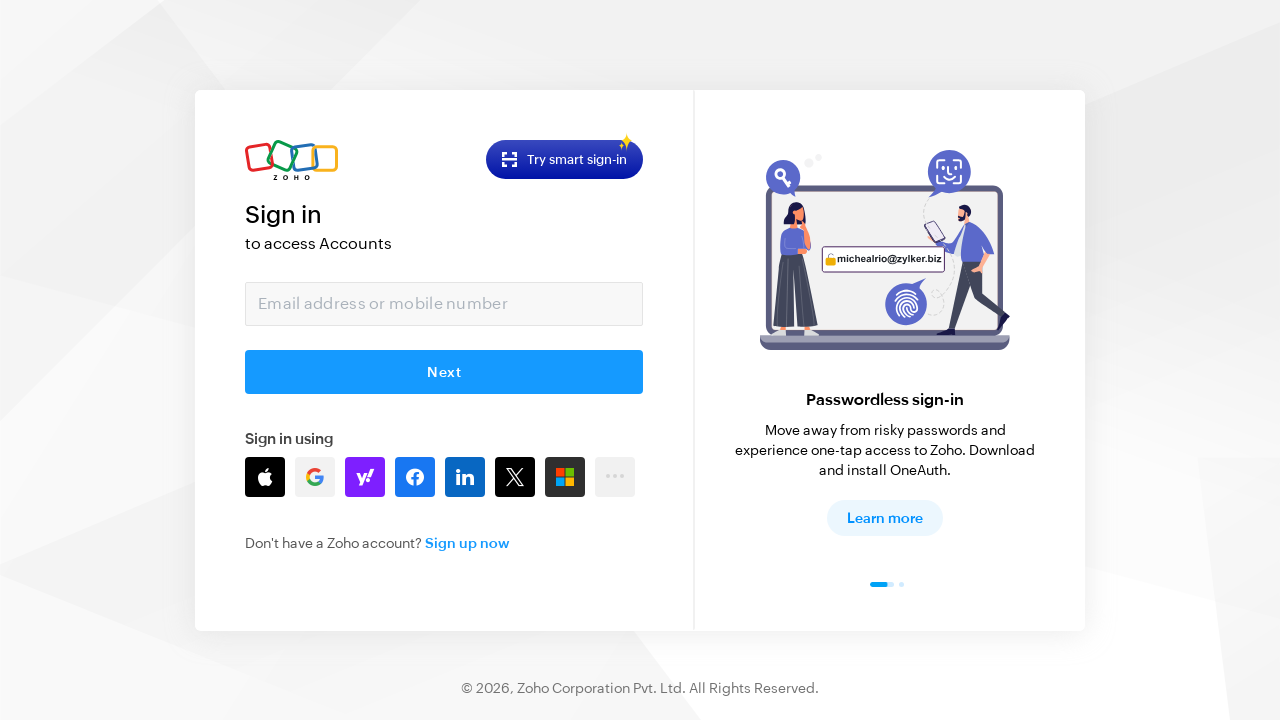

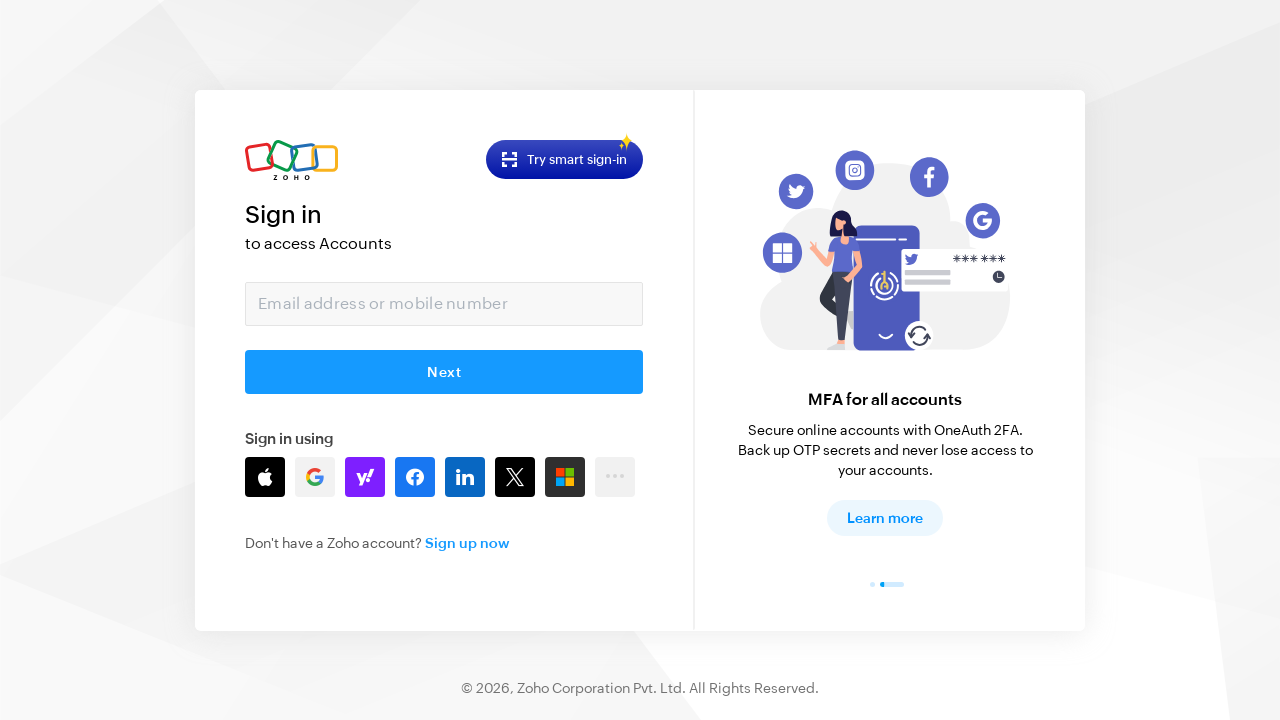